Verifies the page has proper heading structure with h1 or h2 elements

Starting URL: https://console.apidirect.dev

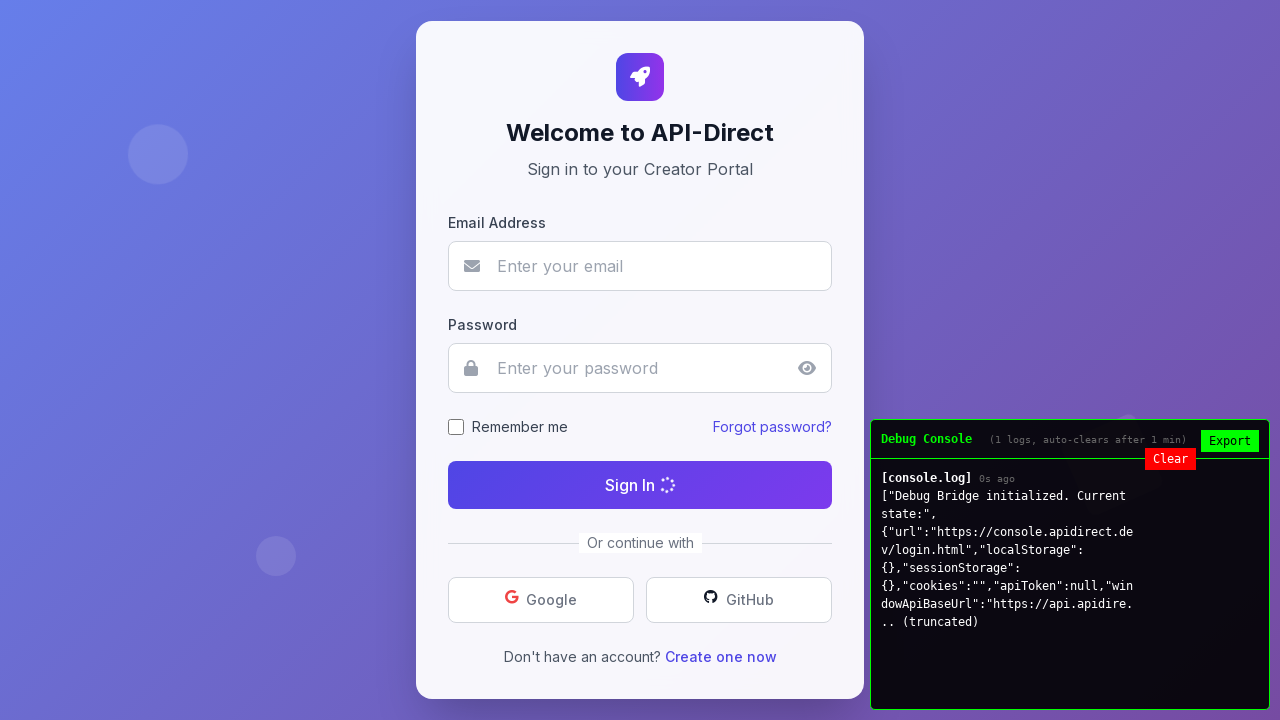

Counted h1 headings on the page
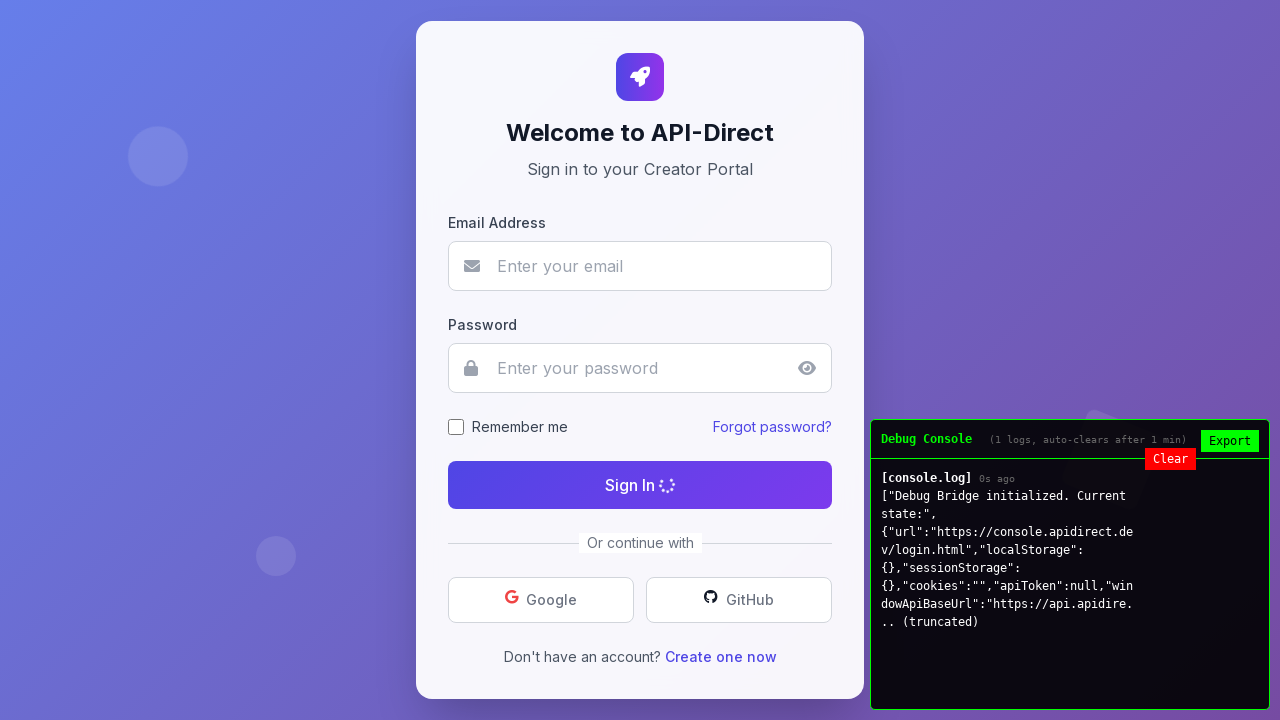

Counted h2 headings on the page
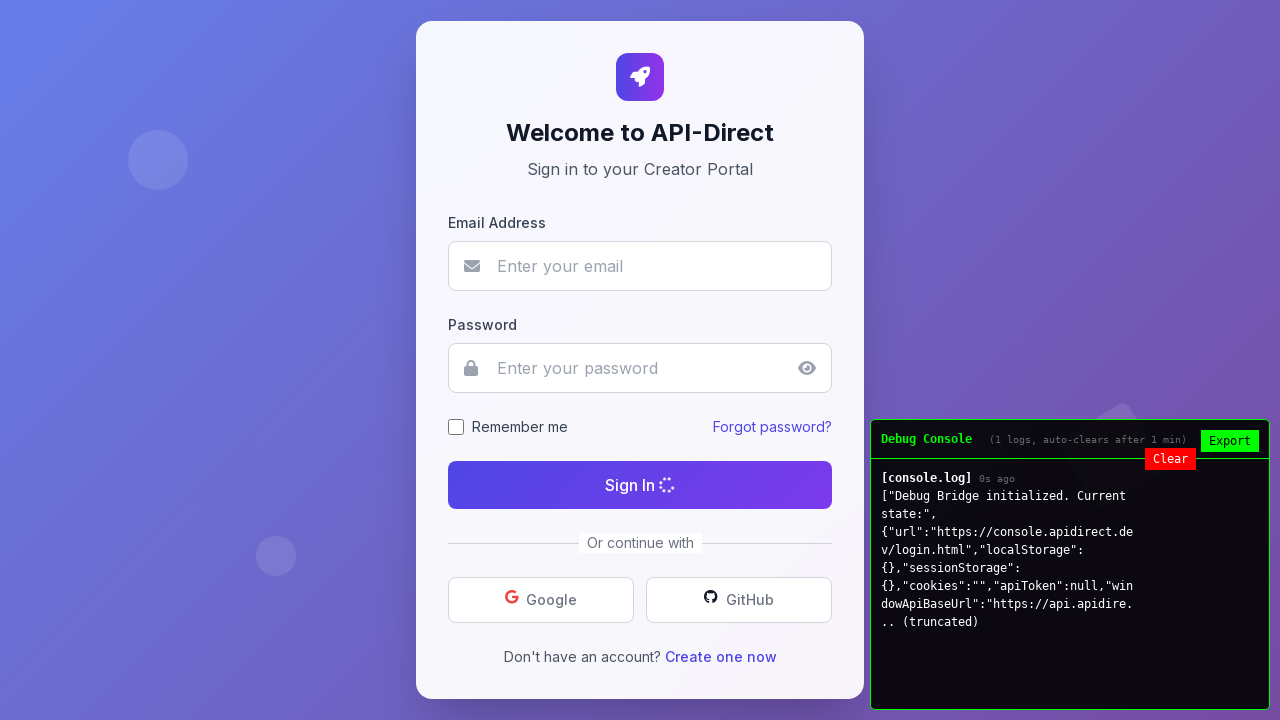

Verified page has proper heading structure with at least one h1 or h2 element
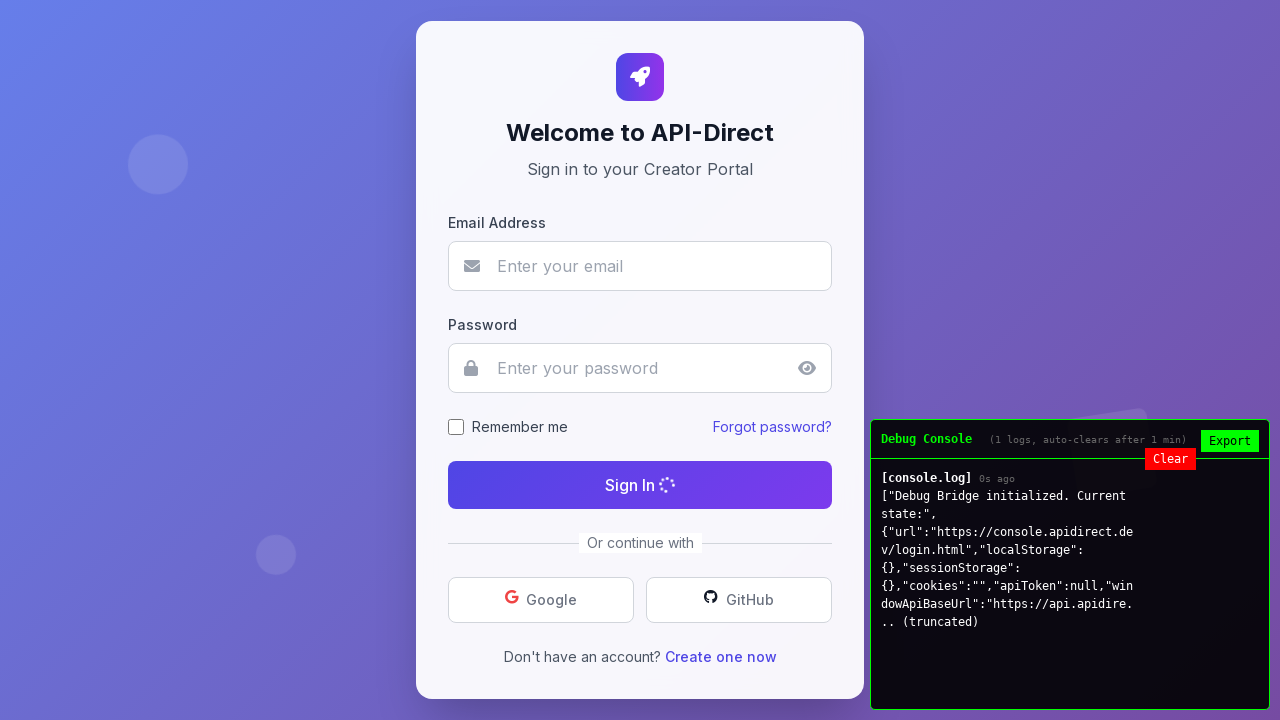

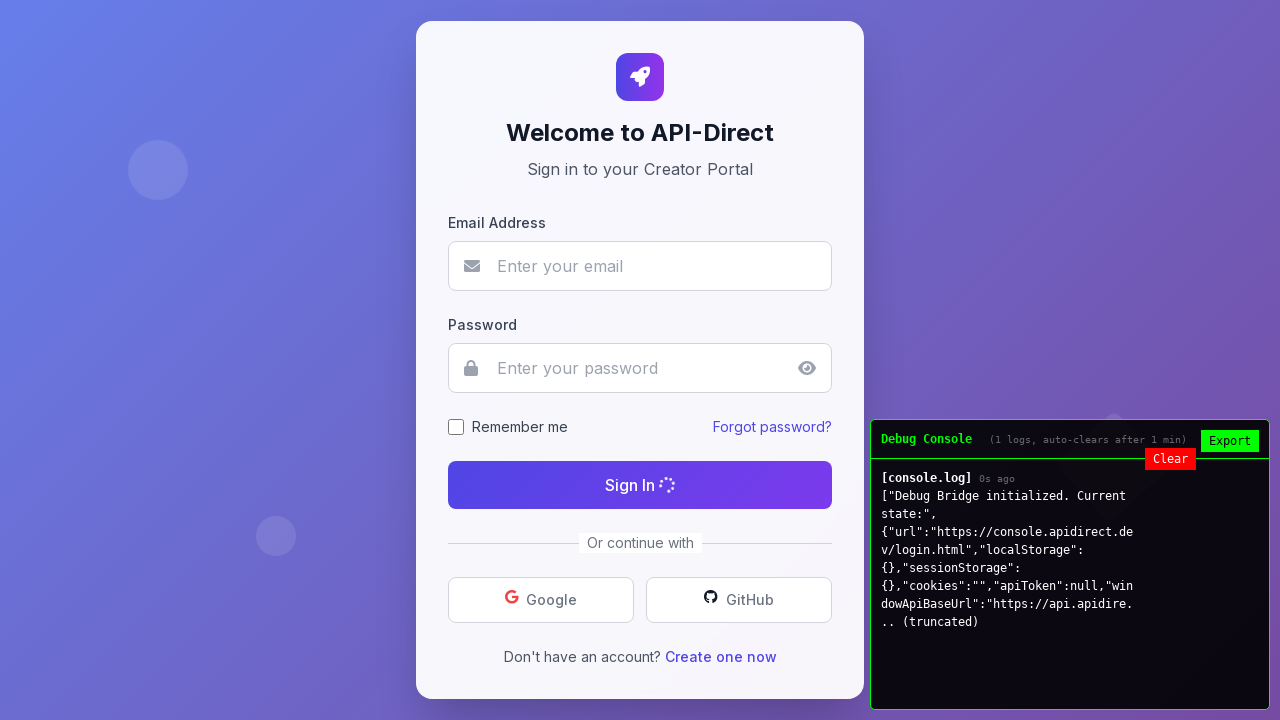